Tests checkbox functionality by checking the initial state of a checkbox, clicking it to select, and verifying the selection state changes

Starting URL: https://rahulshettyacademy.com/dropdownsPractise/

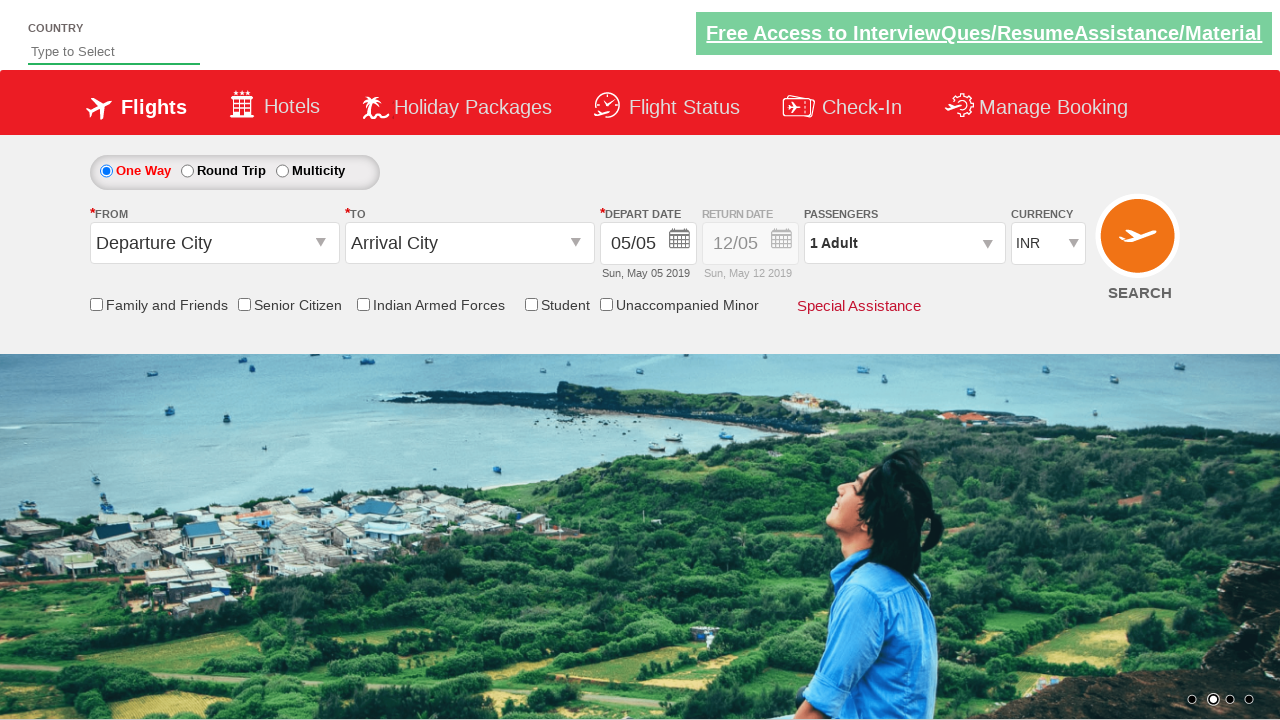

Navigated to Rahul Shetty Academy dropdowns practice page
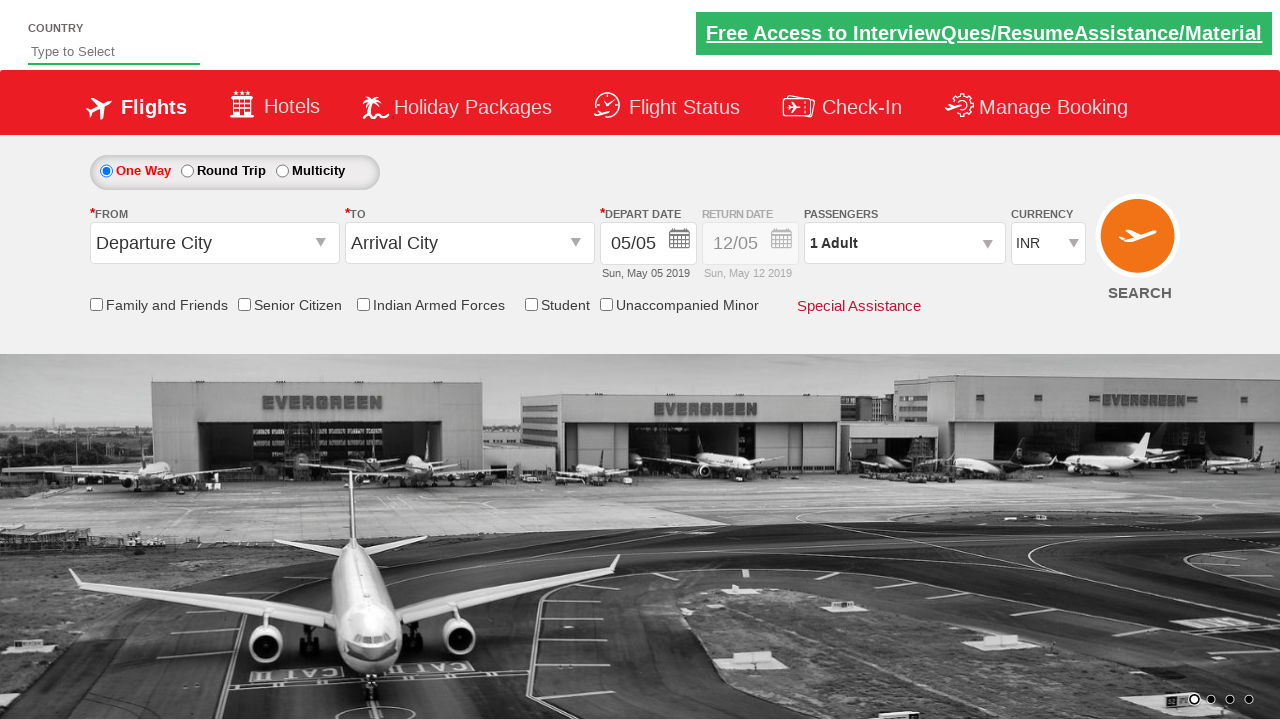

Located Armed Forces checkbox element
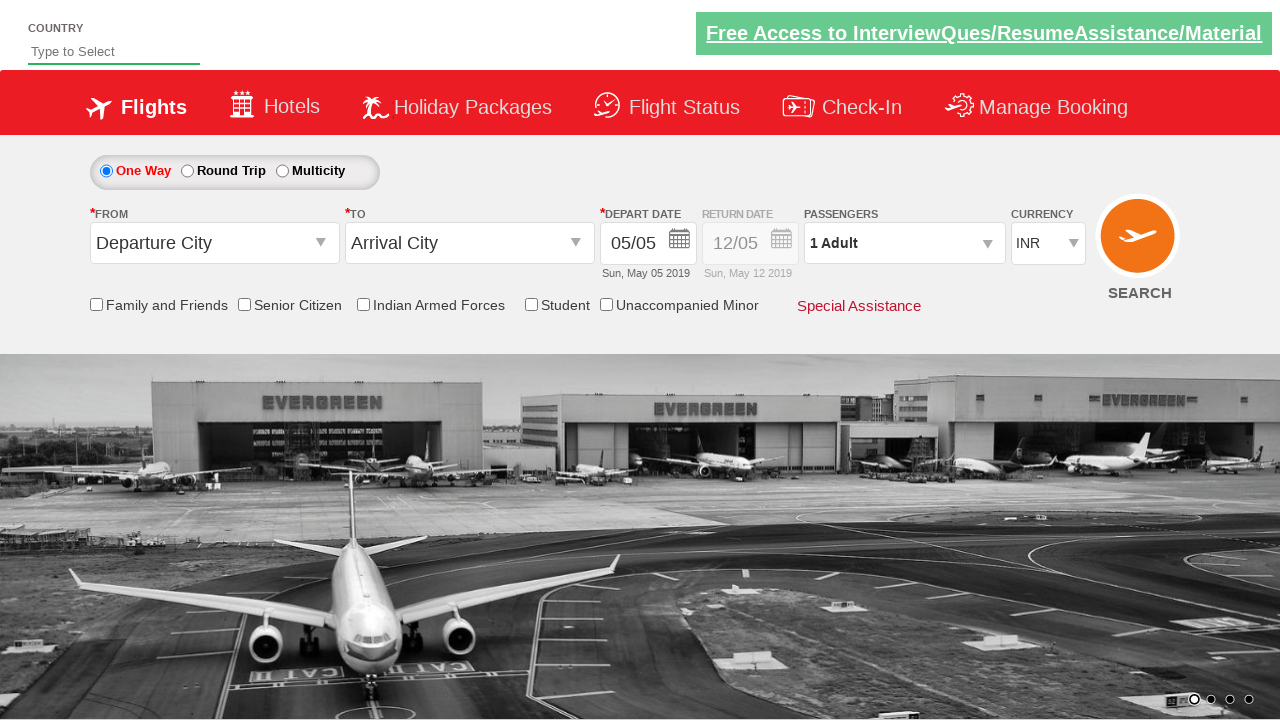

Verified initial state of Armed Forces checkbox (unchecked)
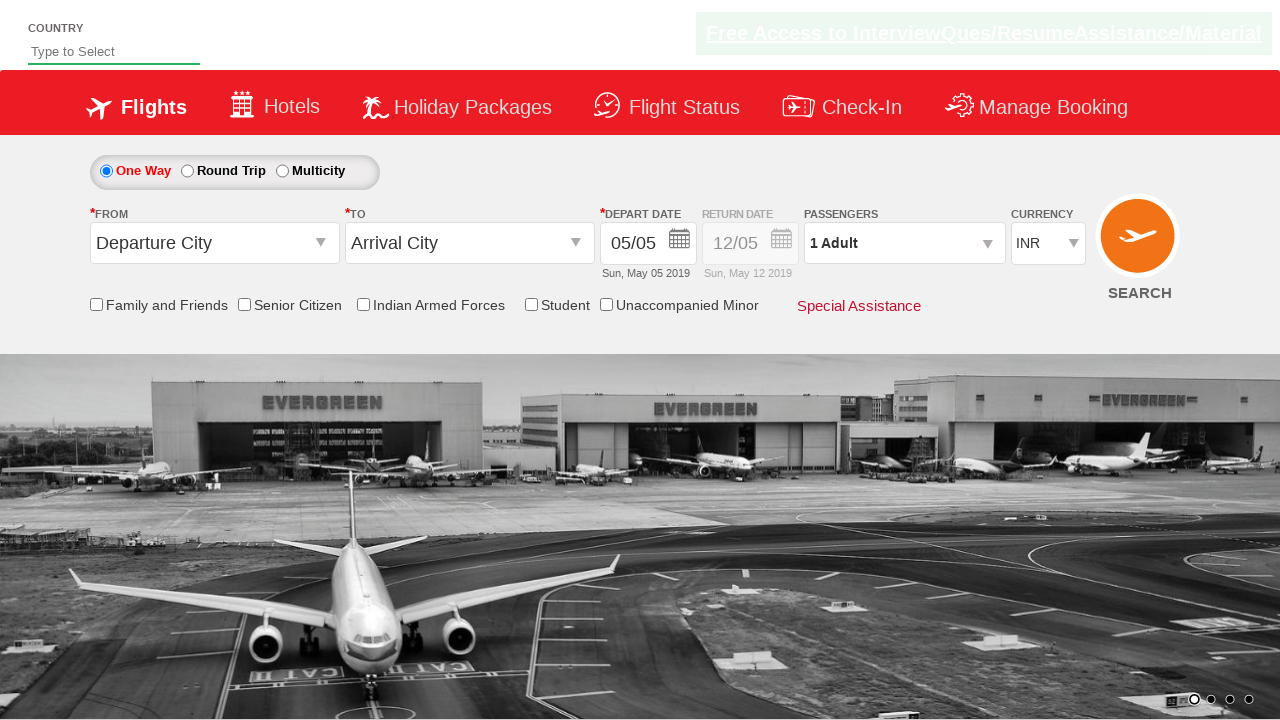

Clicked Armed Forces checkbox to select it at (363, 304) on input[id*='_chk_IndArm']
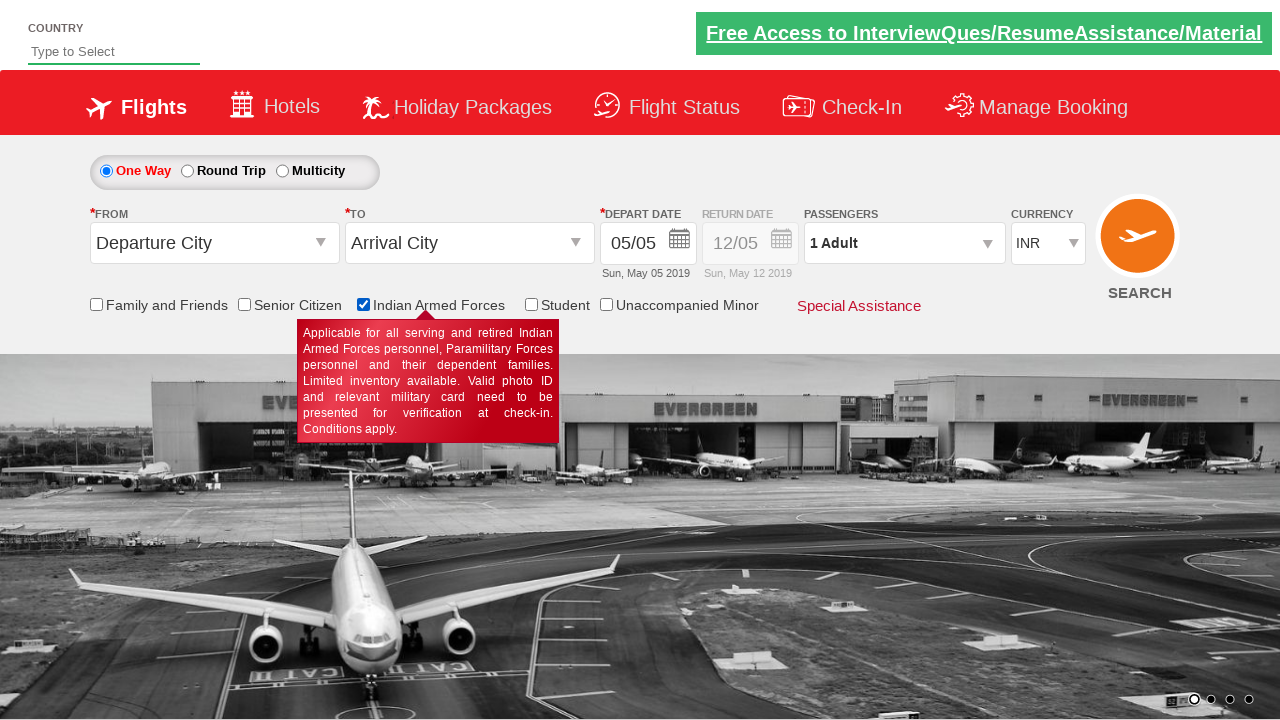

Verified Armed Forces checkbox is now checked
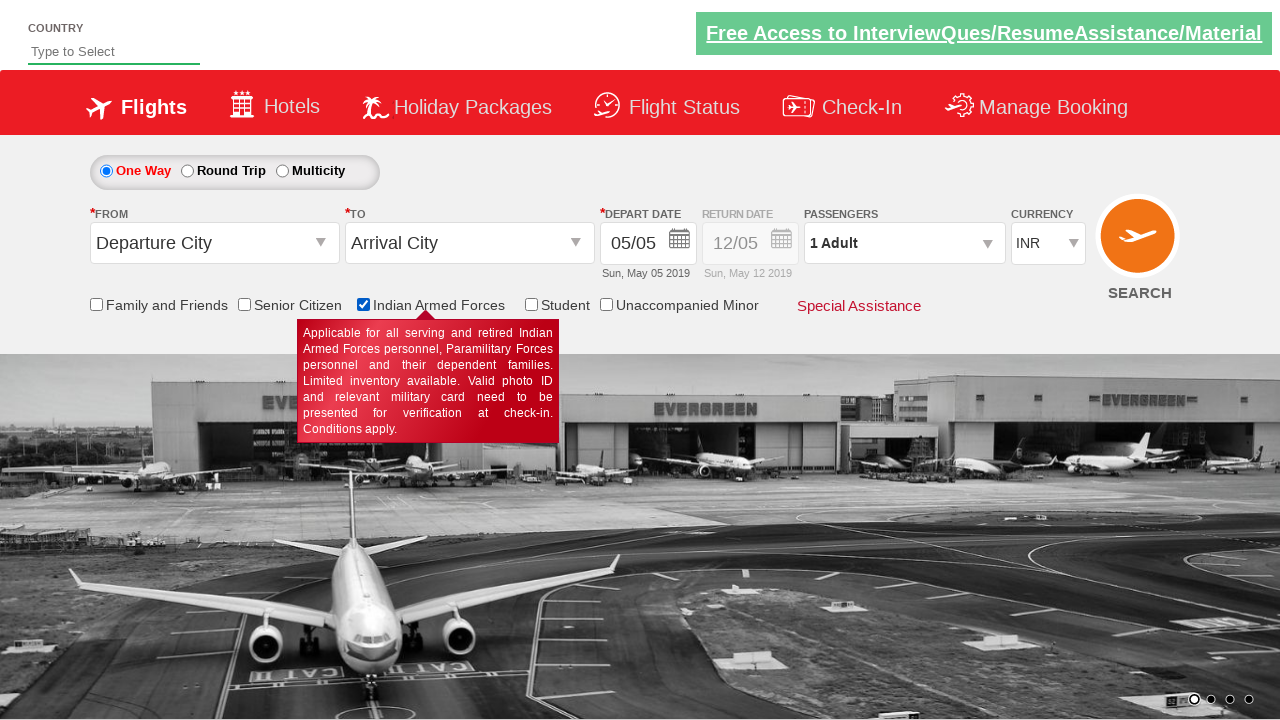

Counted all checkboxes on the page: 6 total
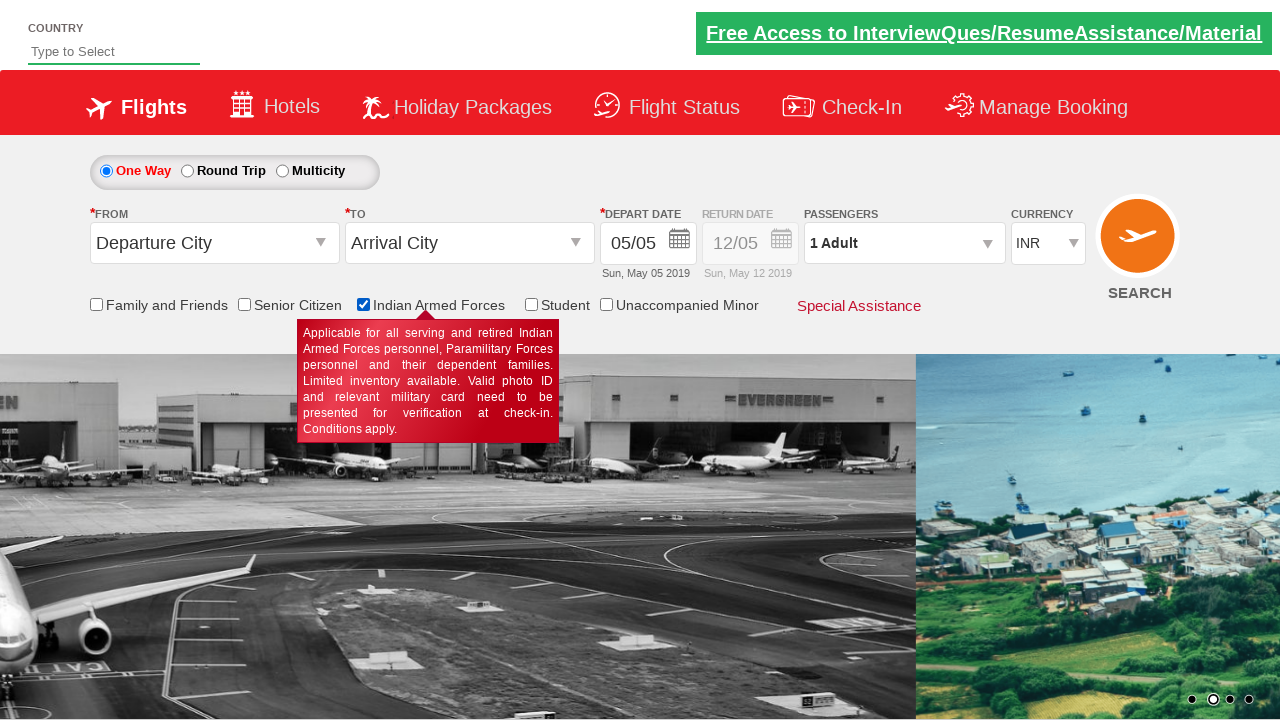

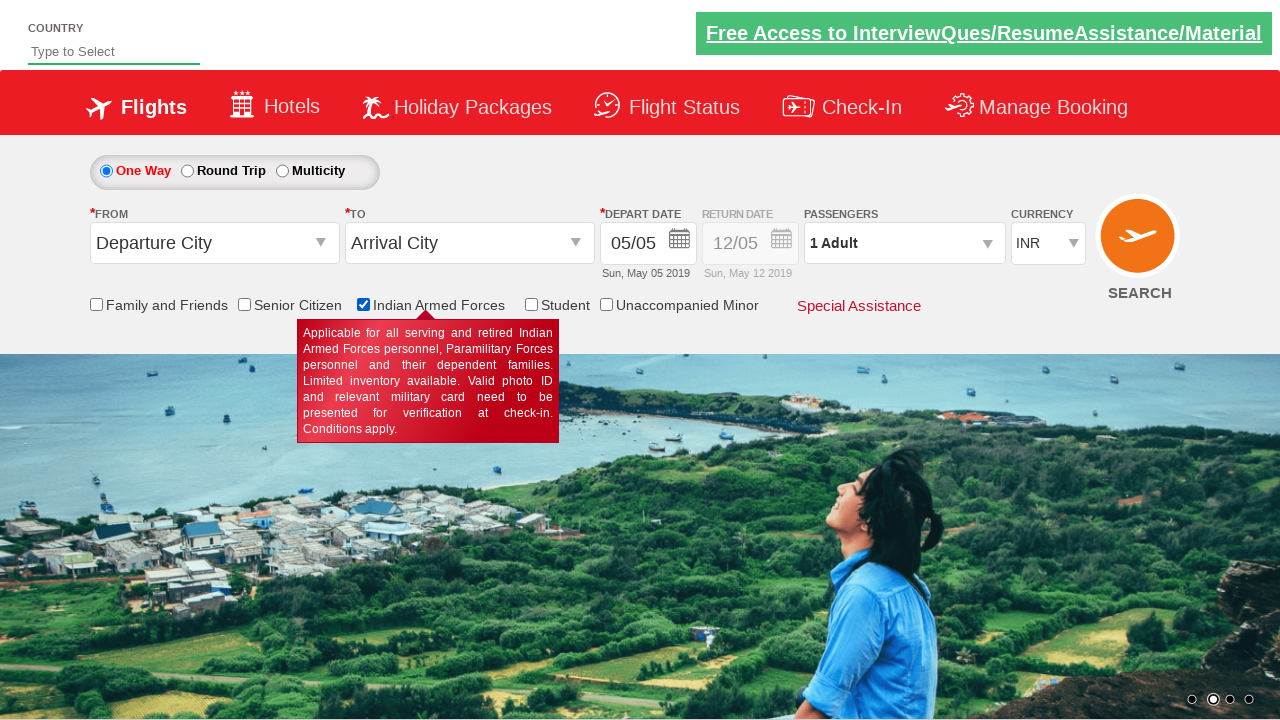